Tests header navigation by clicking on the "PC Builder" link in the header elements

Starting URL: https://www.newegg.com/

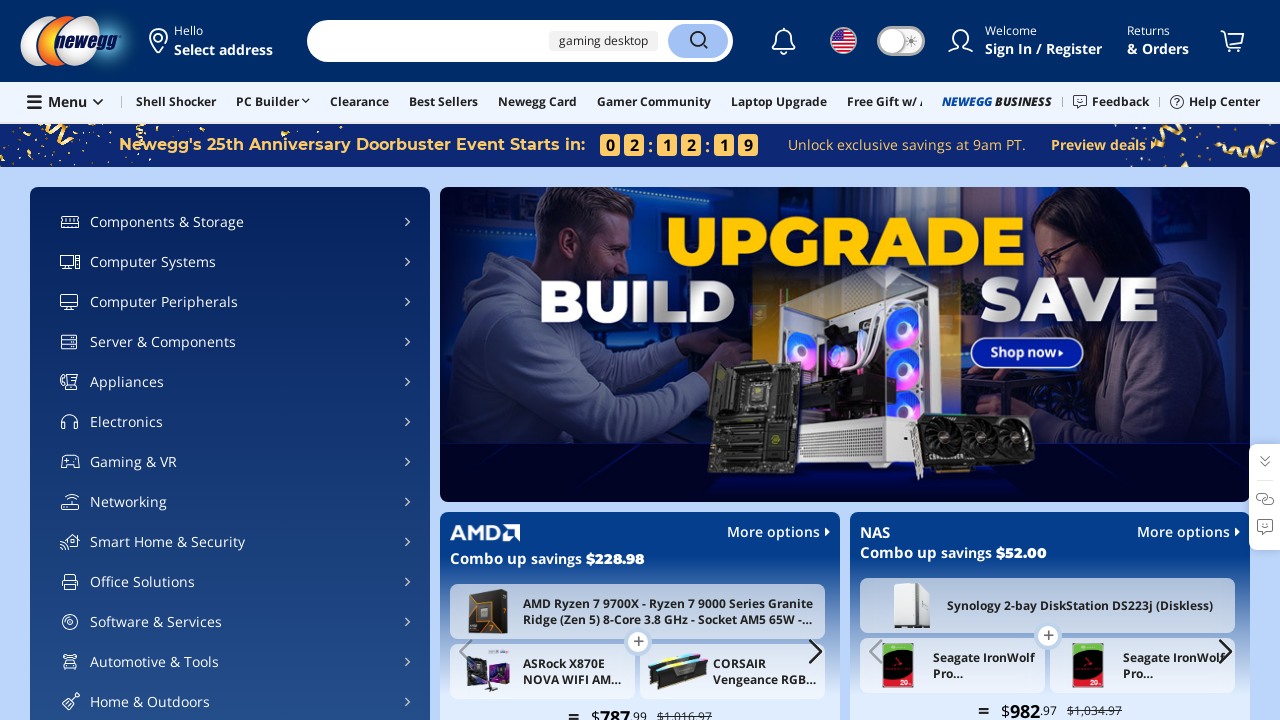

Located all header navigation elements with class 'font-s'
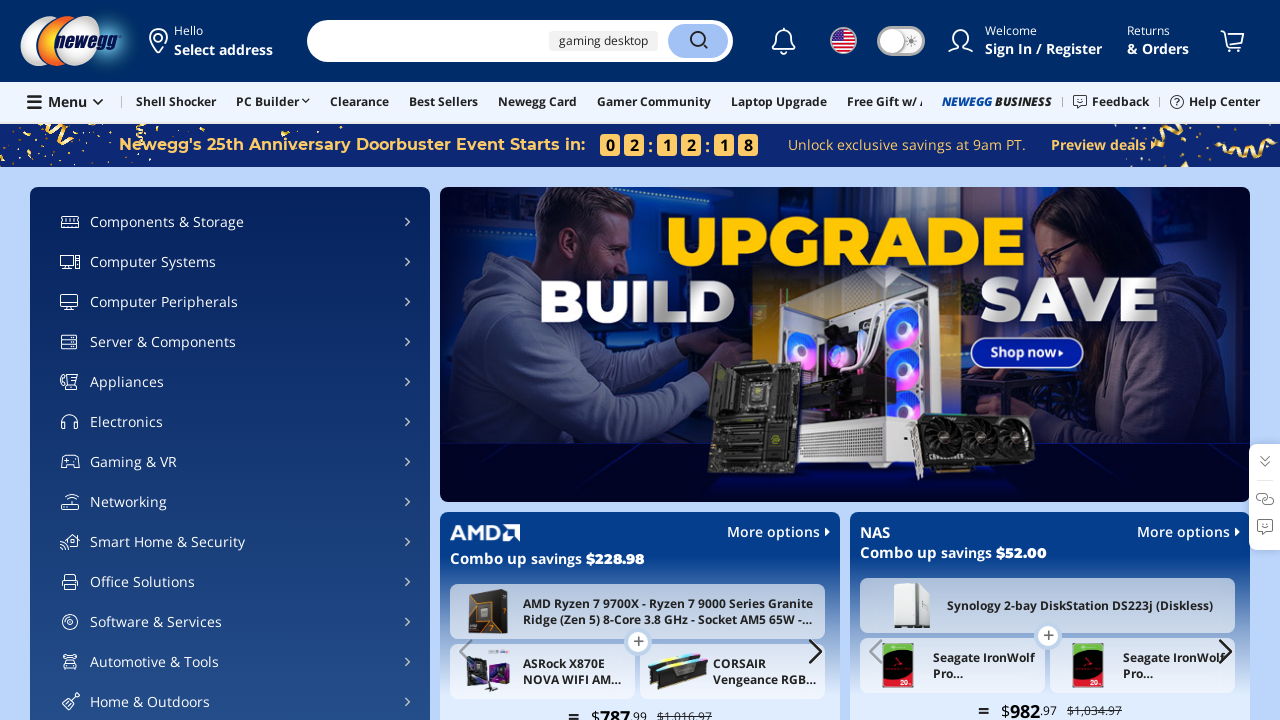

Clicked on 'PC Builder' link in header navigation at (273, 102) on xpath=//span[@class='font-s'] >> nth=1
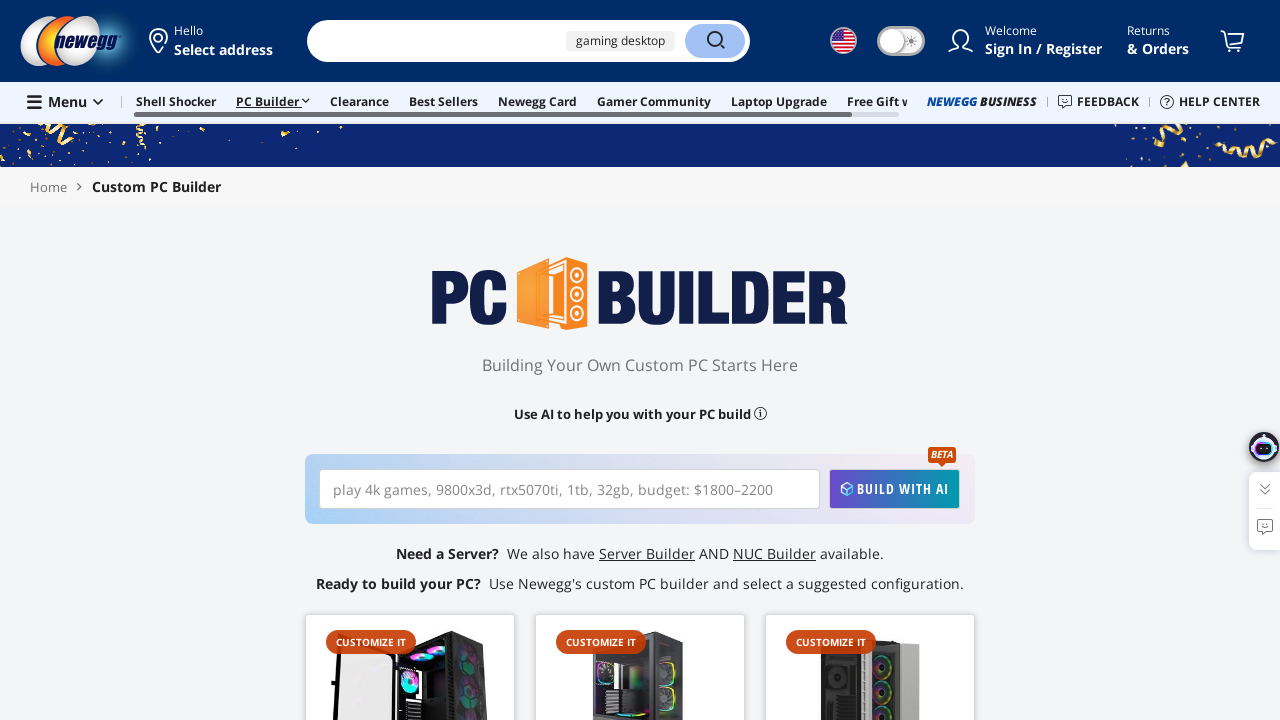

Successfully navigated to PC Builder page (URL verified)
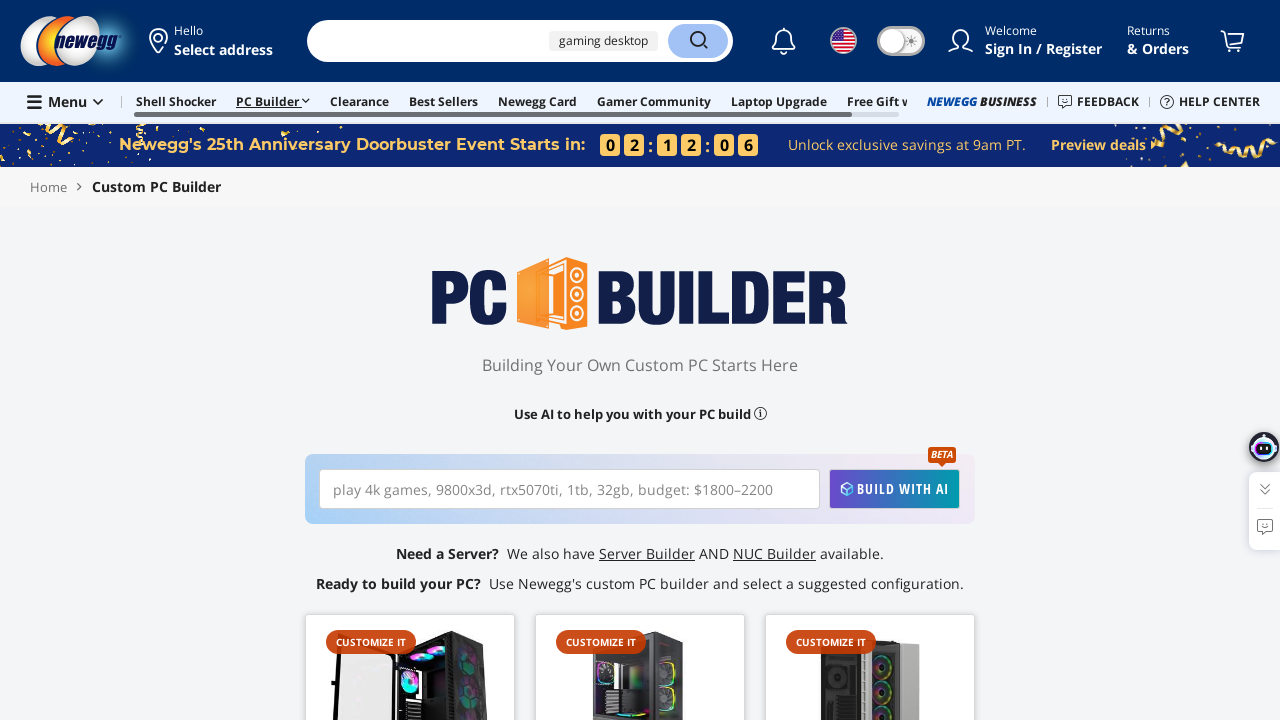

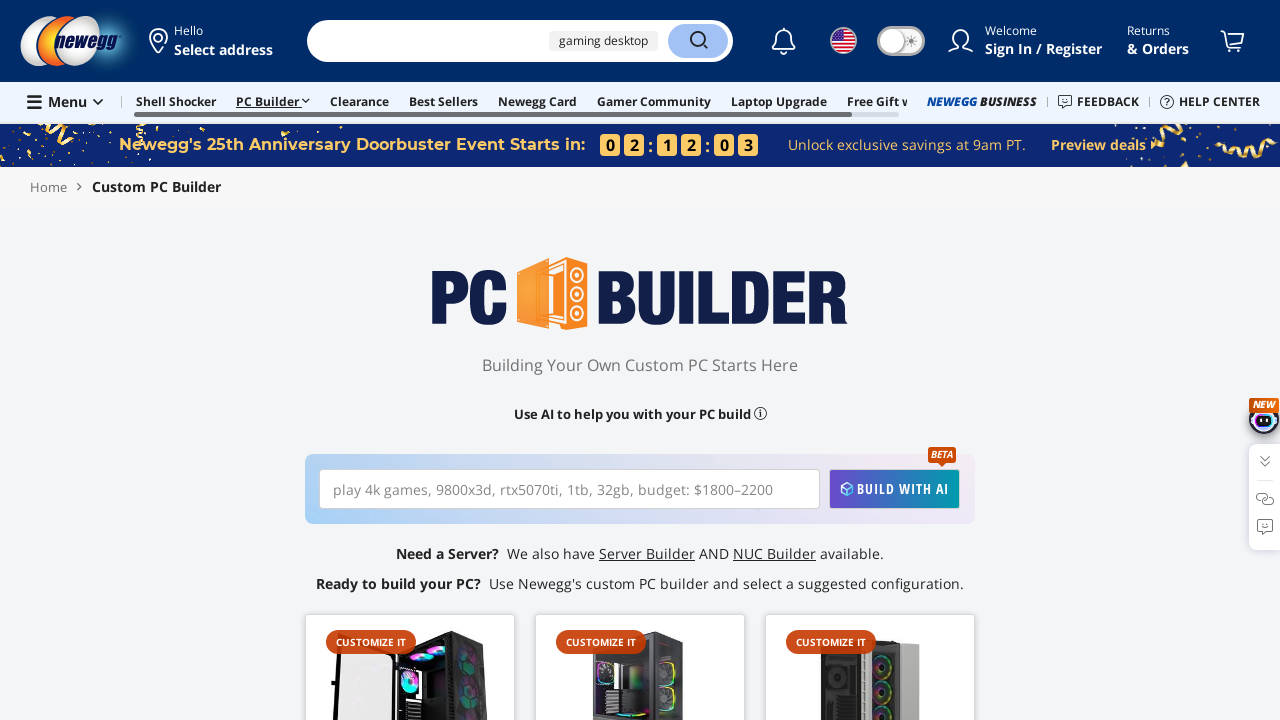